Tests dropdown selection by selecting option 1 from the dropdown menu

Starting URL: https://the-internet.herokuapp.com/dropdown

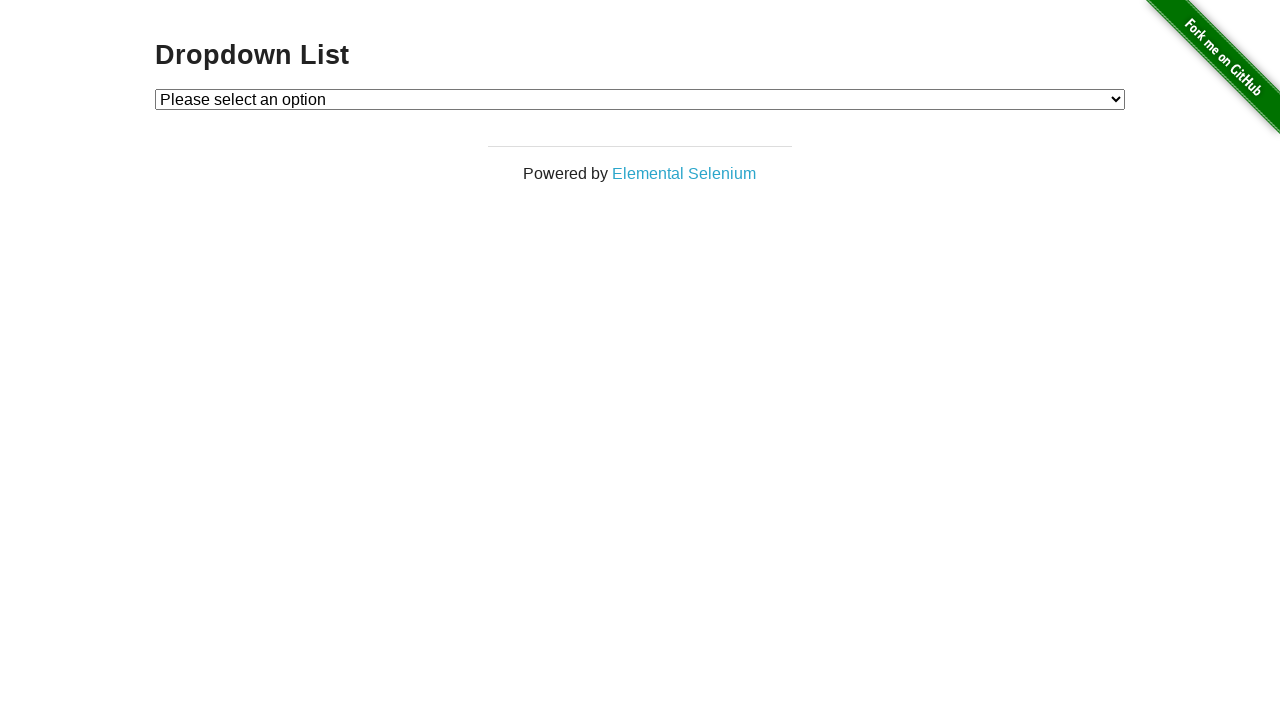

Navigated to dropdown menu page
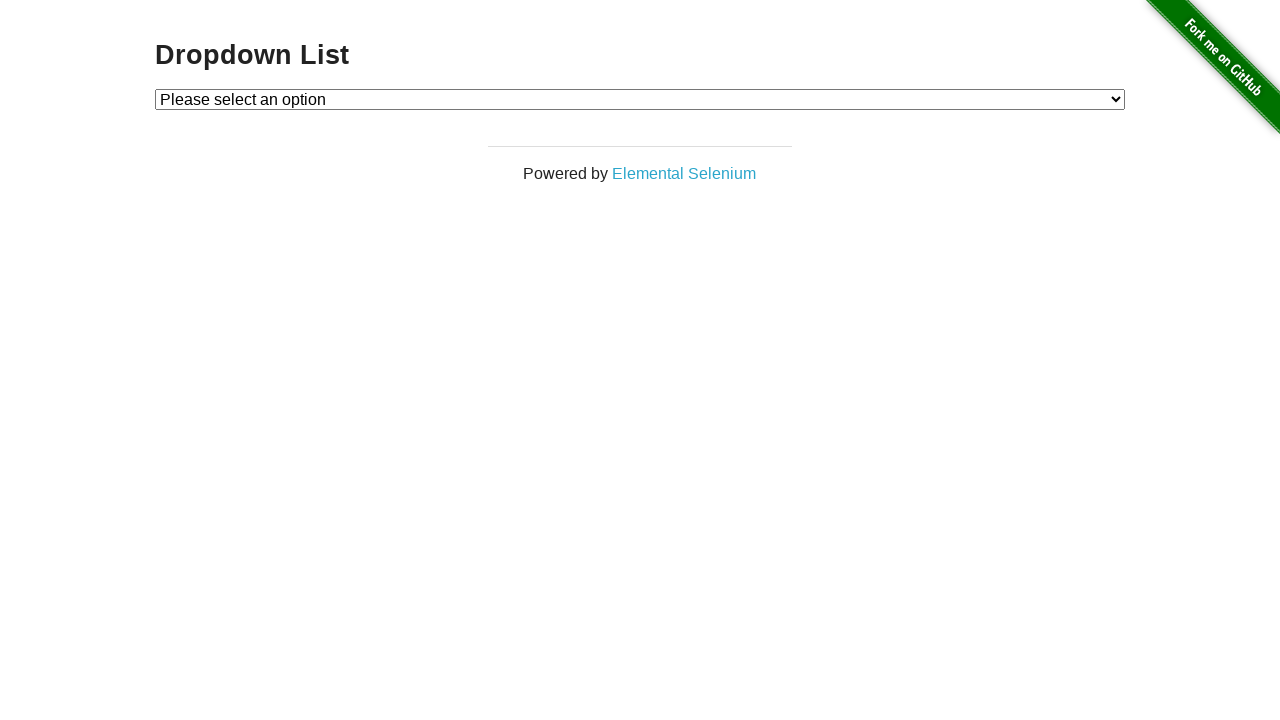

Selected option 1 from the dropdown menu on #dropdown
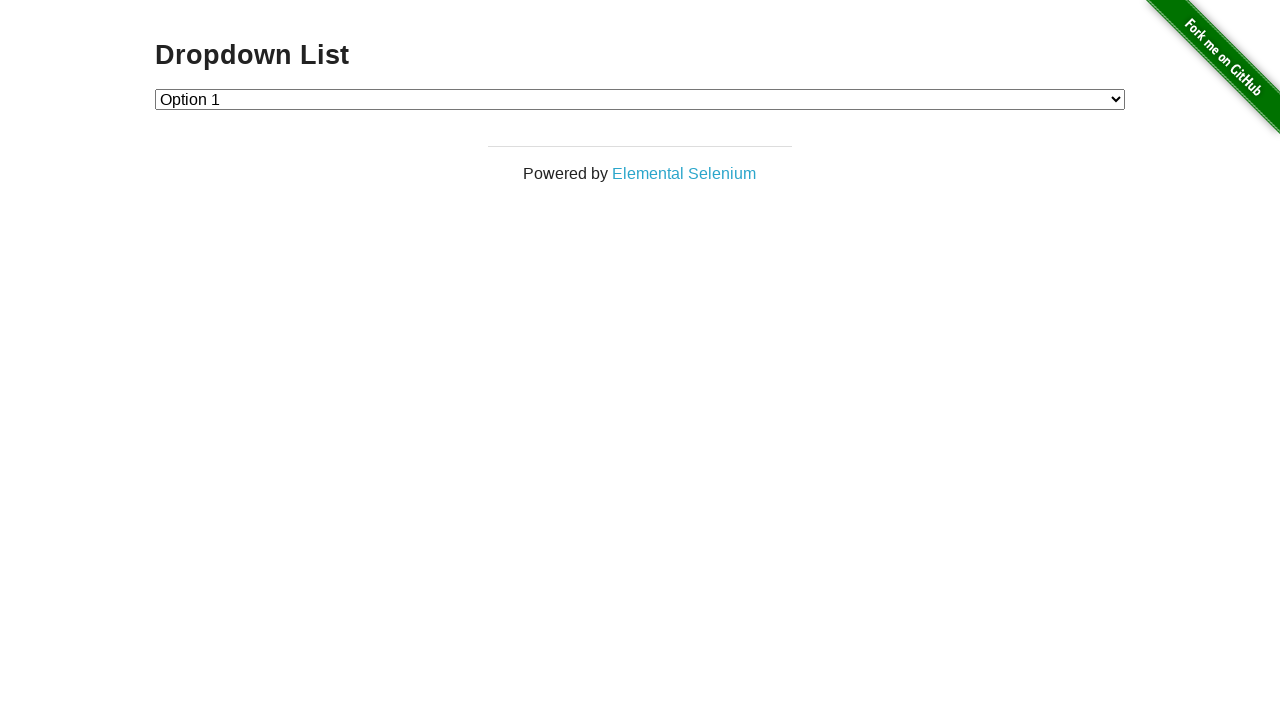

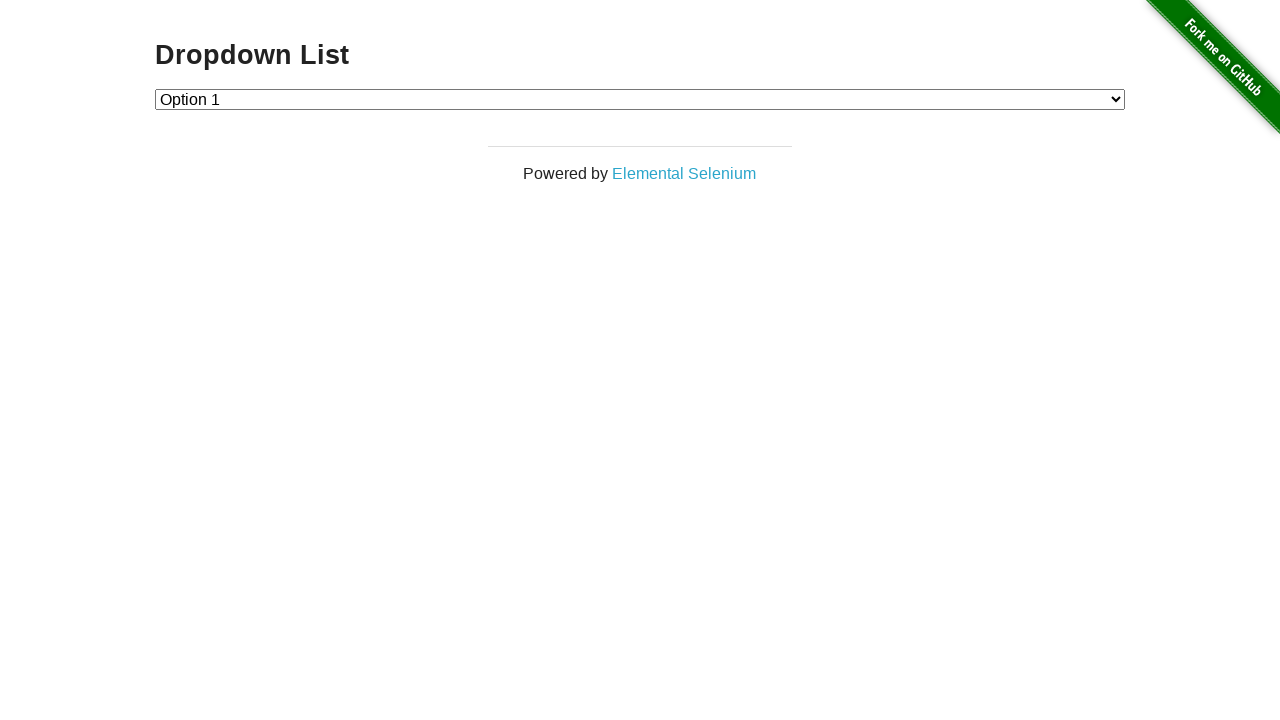